Tests radio button functionality by selecting the Red color option and Football sport option, verifying each selection

Starting URL: https://testcenter.techproeducation.com/index.php?page=radio-buttons

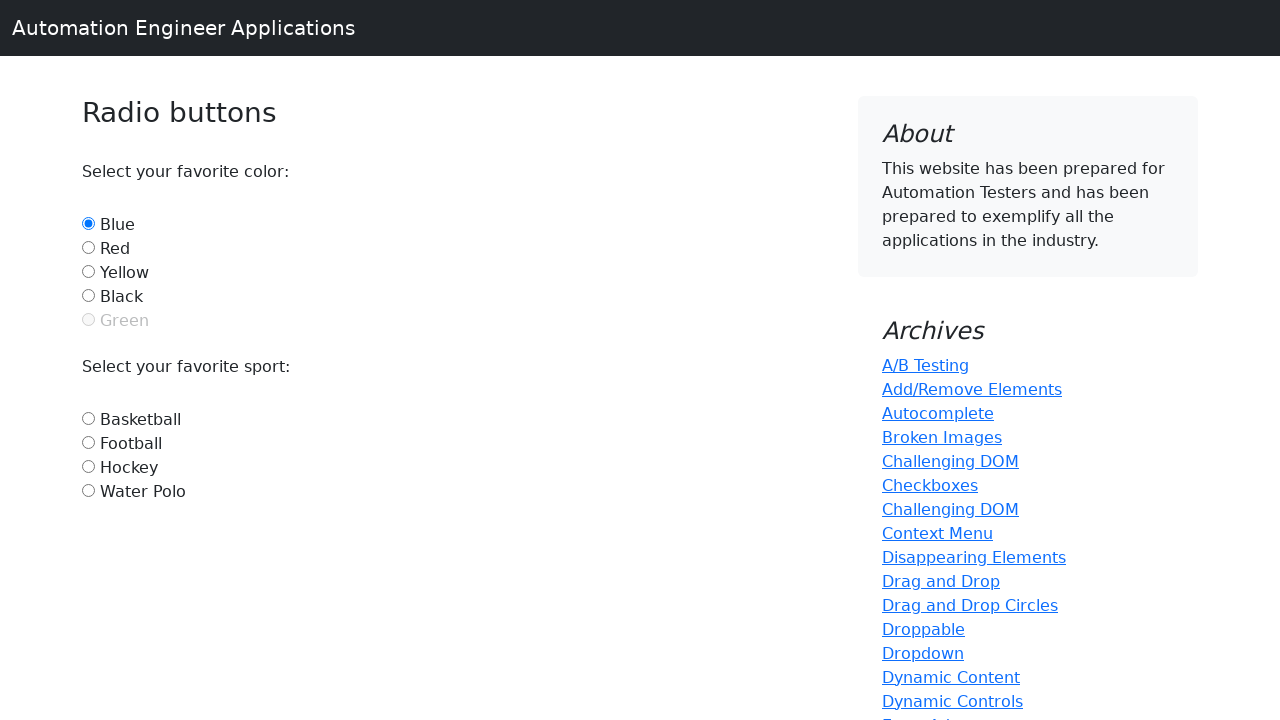

Clicked Red radio button to select it at (88, 247) on #red
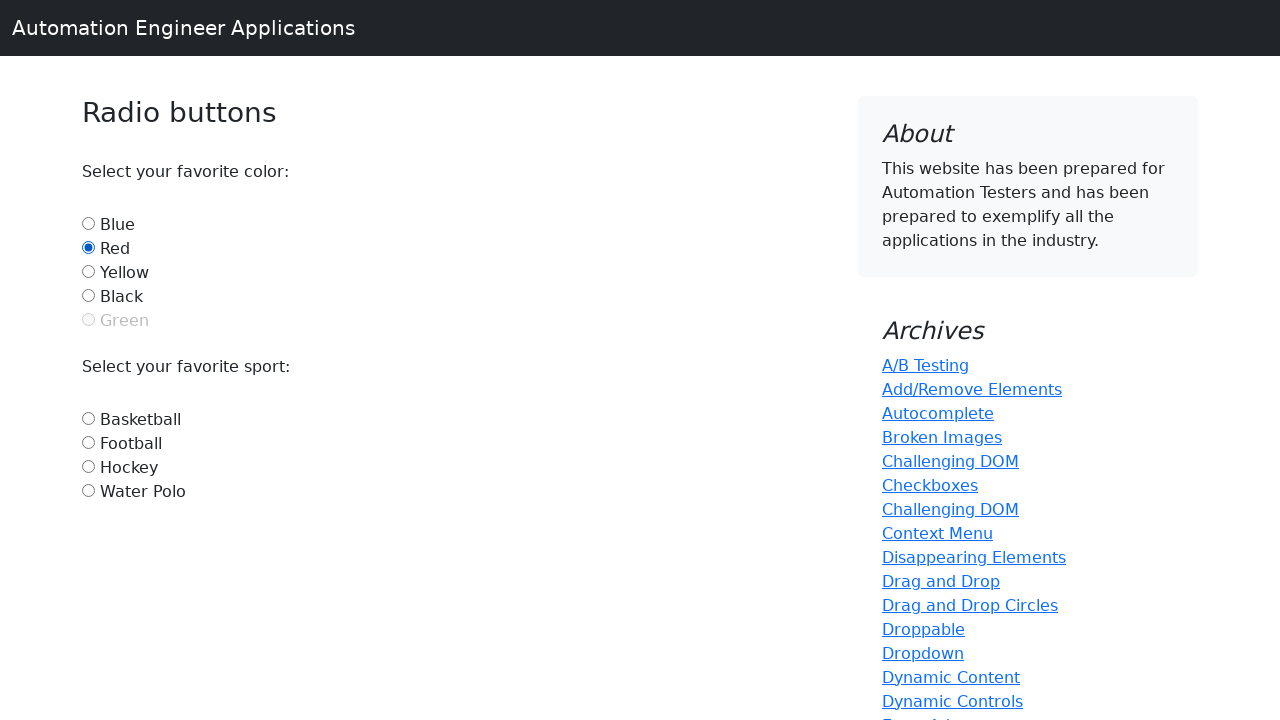

Verified Red radio button is selected
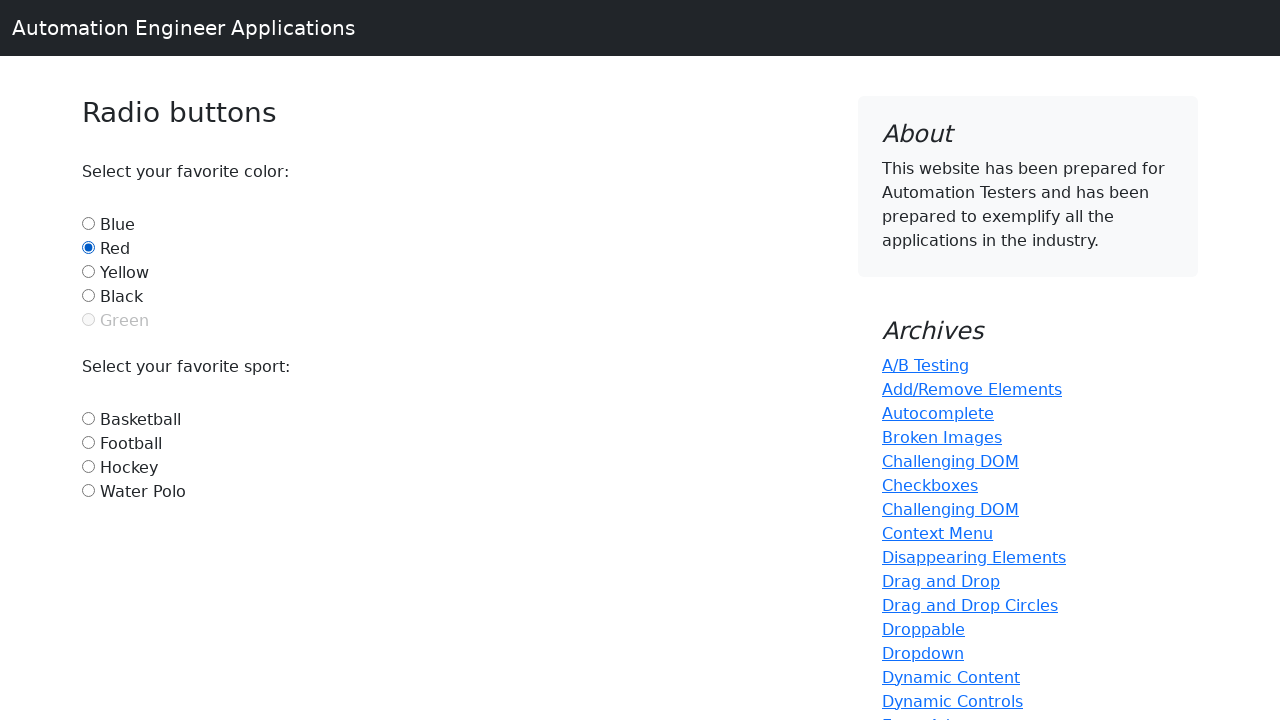

Clicked Football radio button to select it at (88, 442) on #football
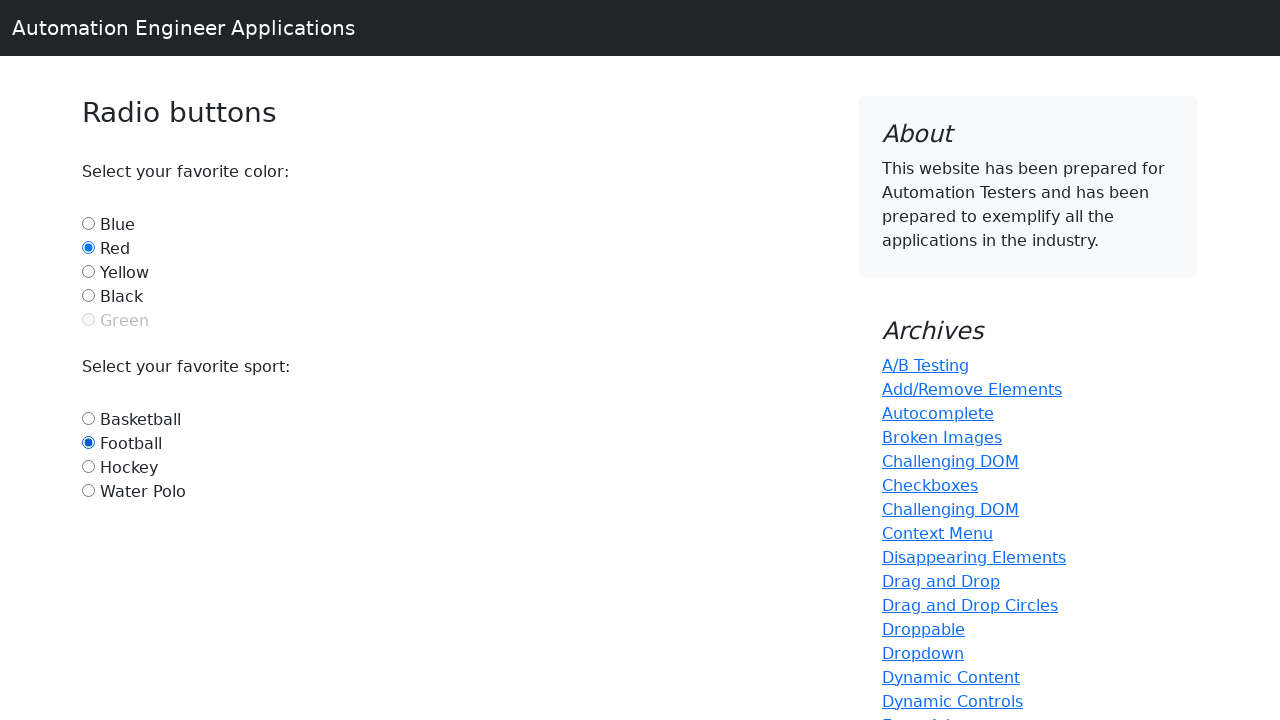

Verified Football radio button is selected
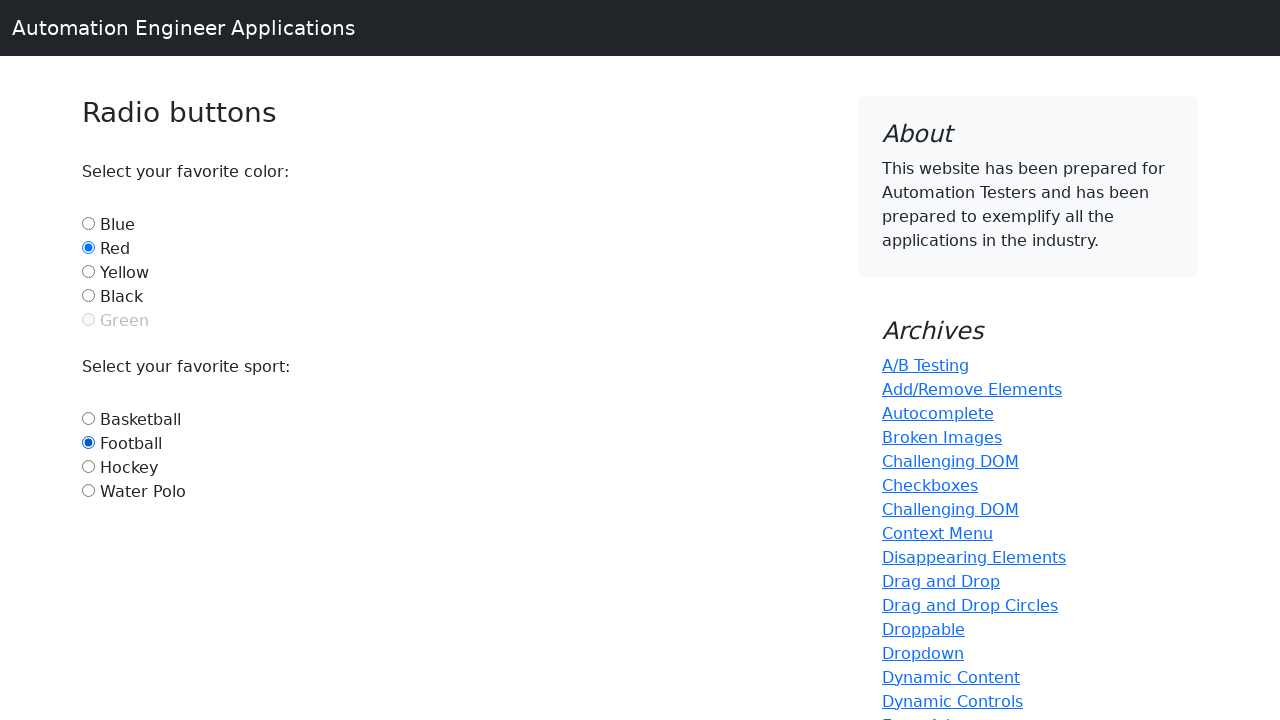

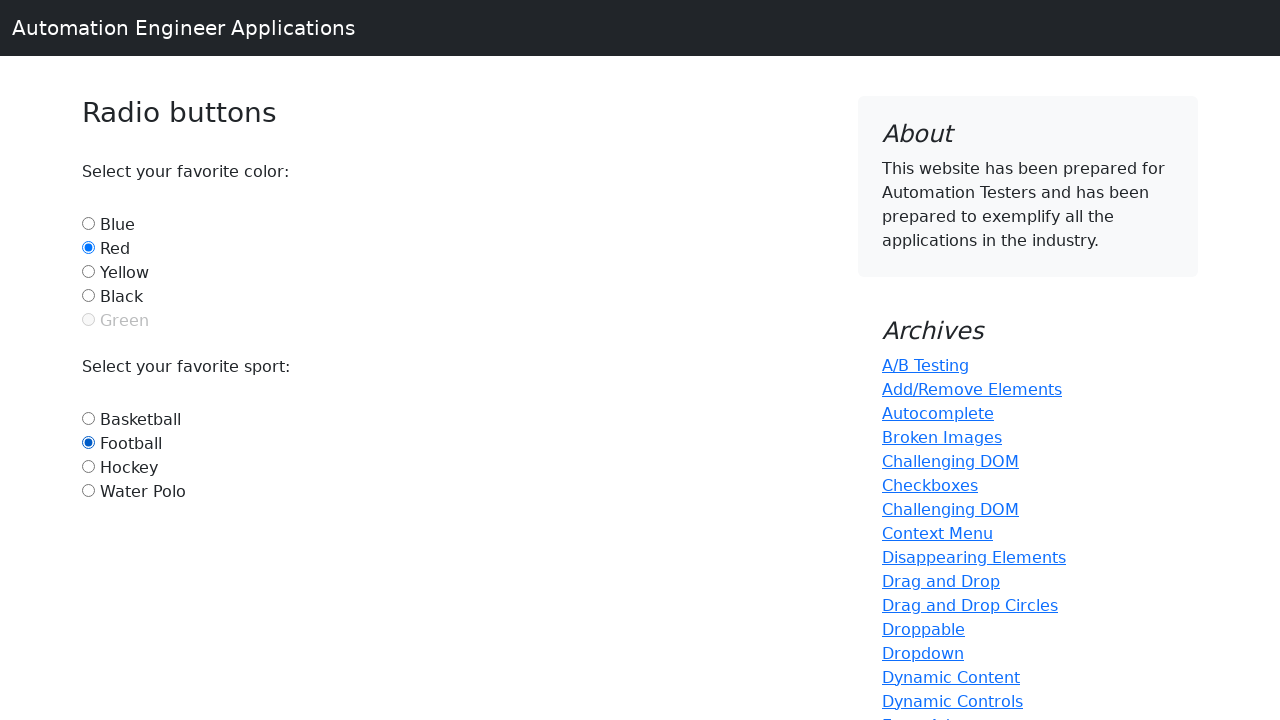